Navigates to a login page and verifies that the login button has the correct text attribute value

Starting URL: https://login1.nextbasecrm.com/

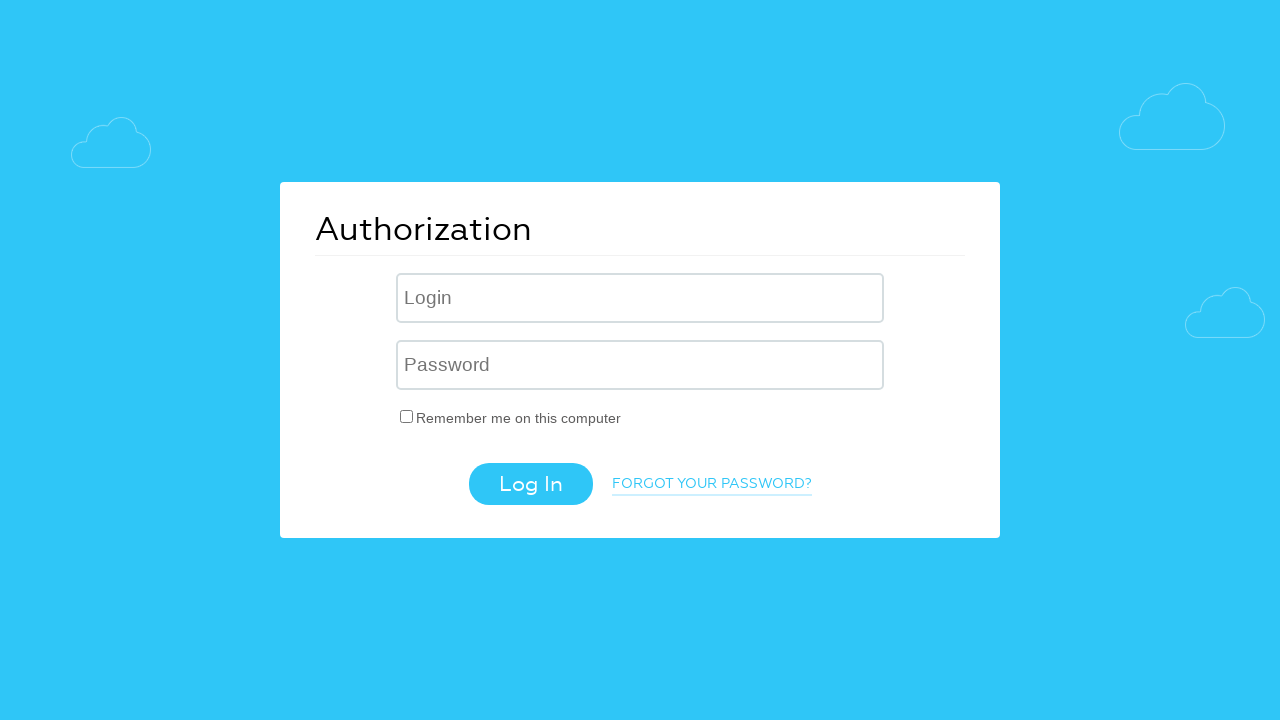

Located login button using CSS selector input[value='Log In']
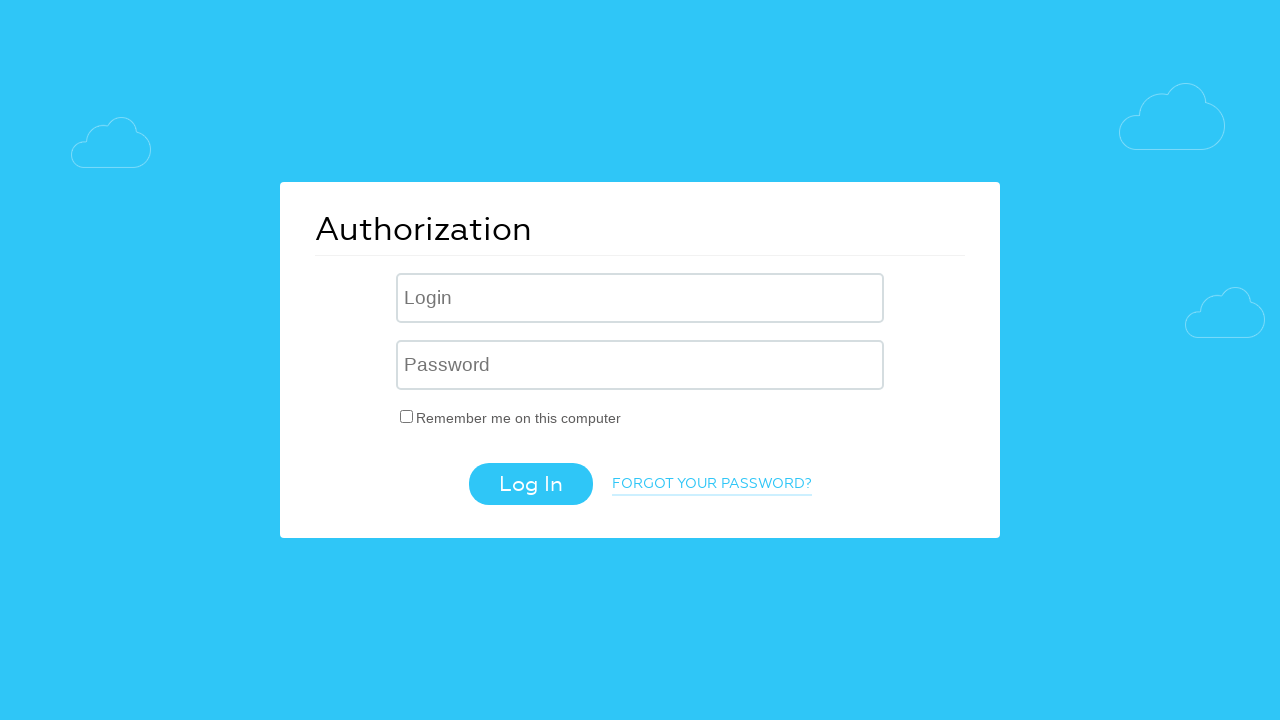

Retrieved value attribute from login button: 'Log In'
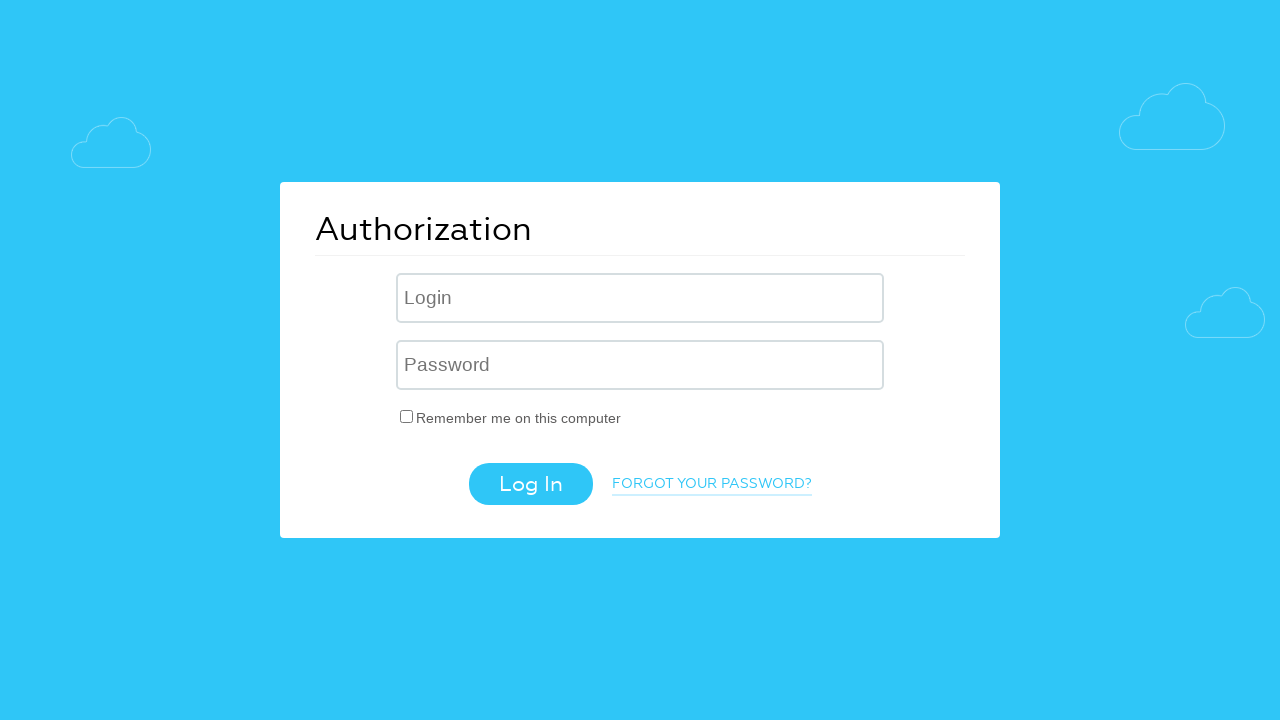

Verified login button has correct text attribute value 'Log In'
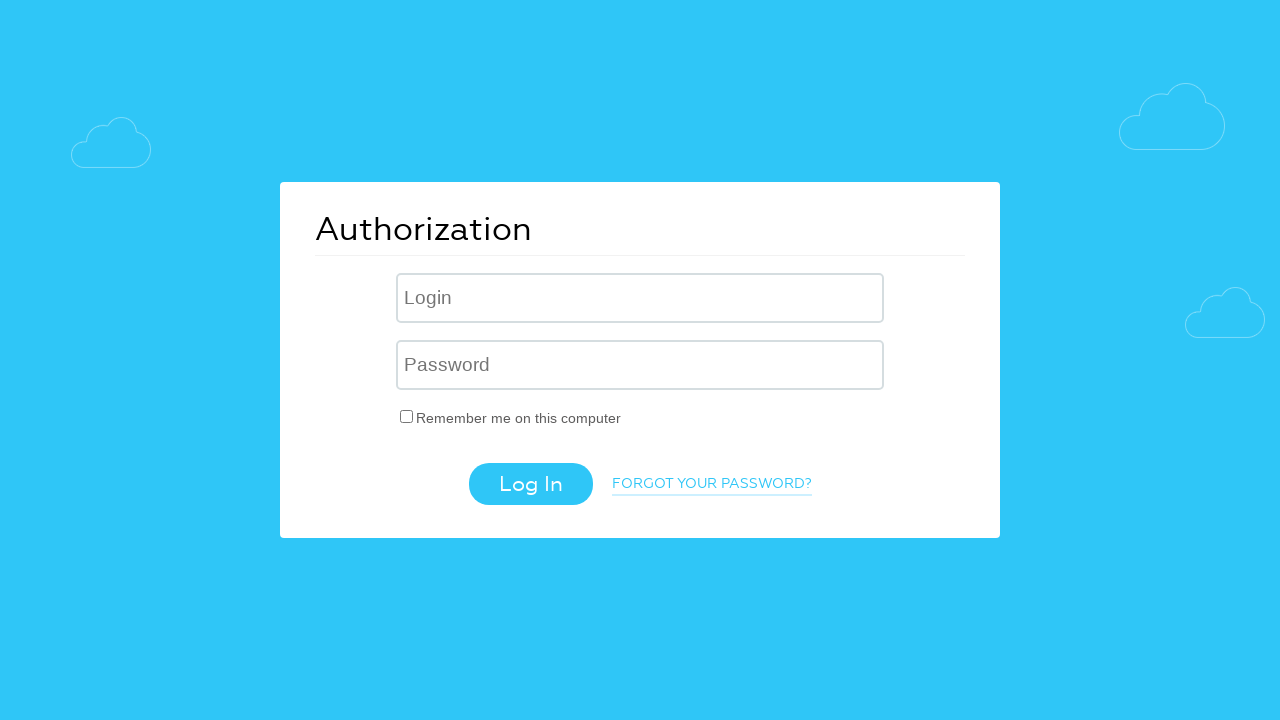

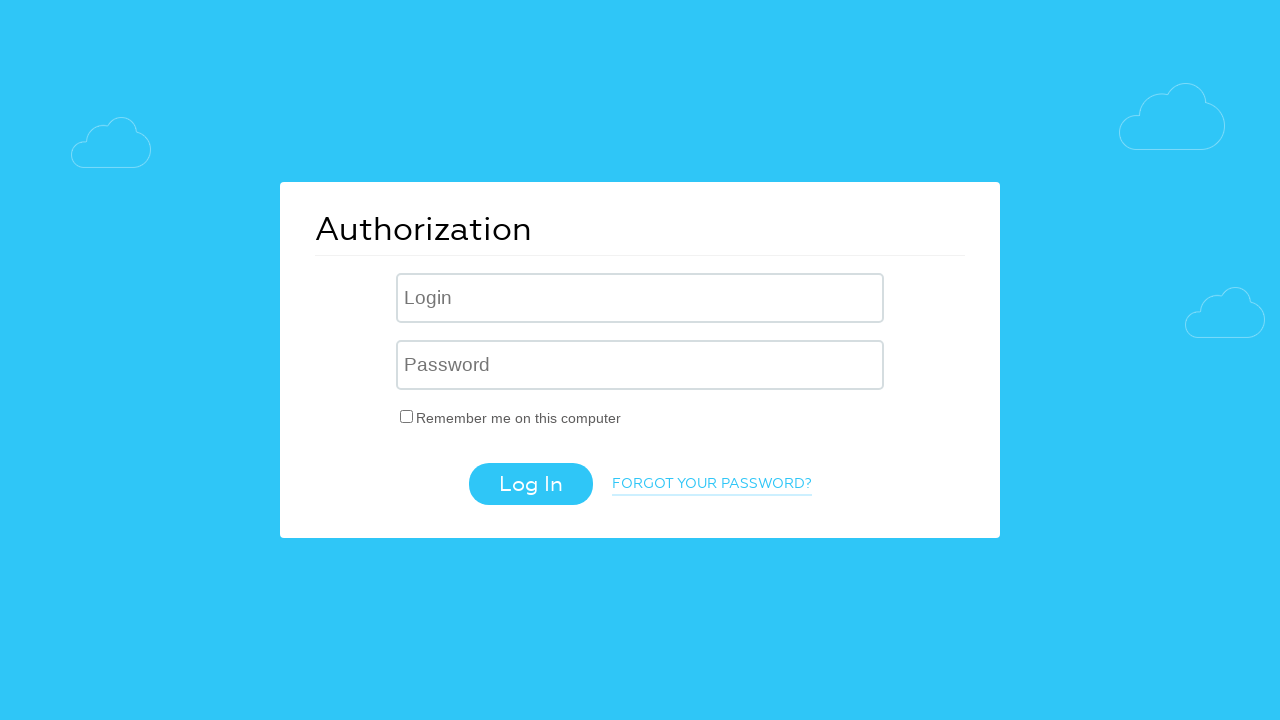